Tests the Full Name input field by entering a name, submitting the form, and verifying the result displays correctly

Starting URL: https://demoqa.com/text-box

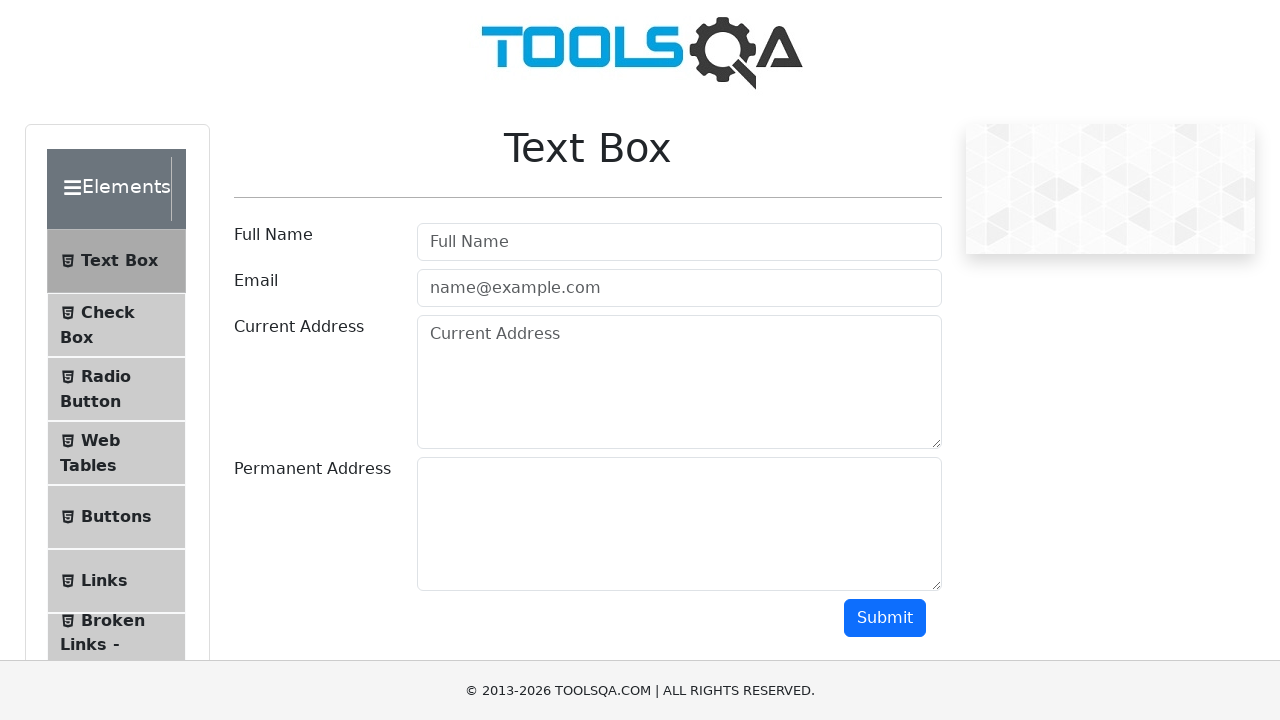

Filled Full Name field with 'test' on input#userName
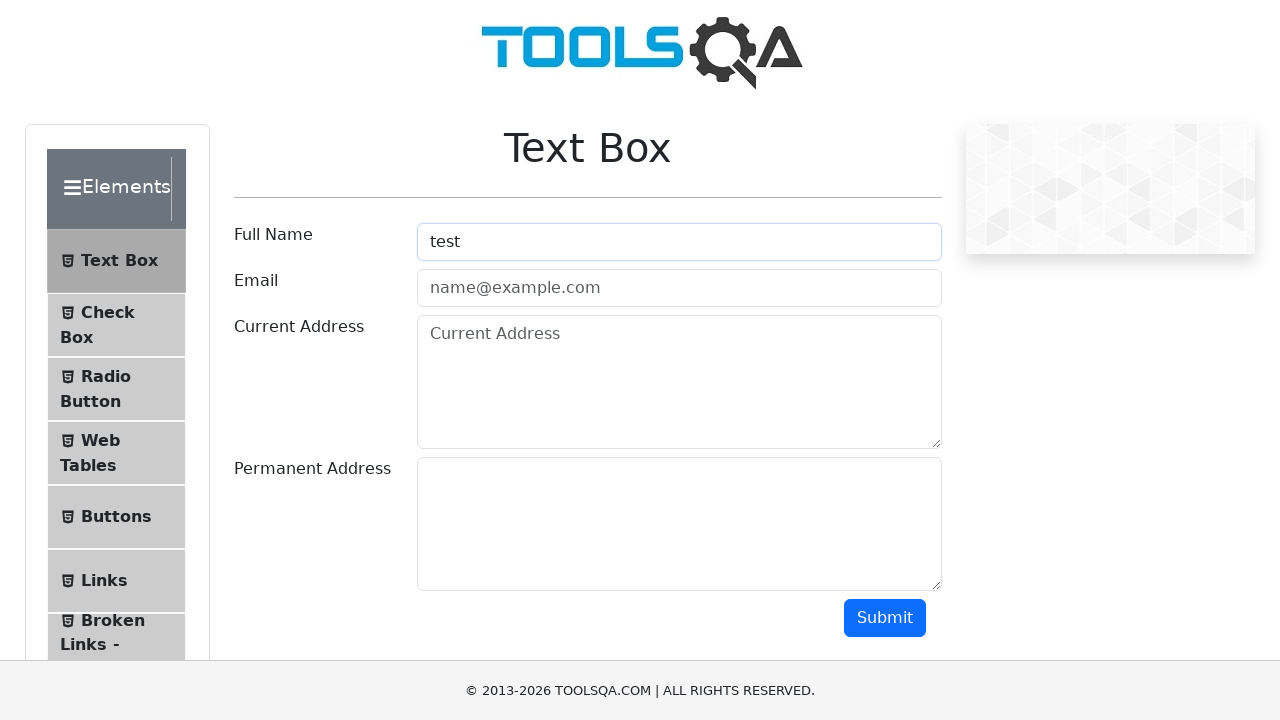

Scrolled to bottom of page to access submit button
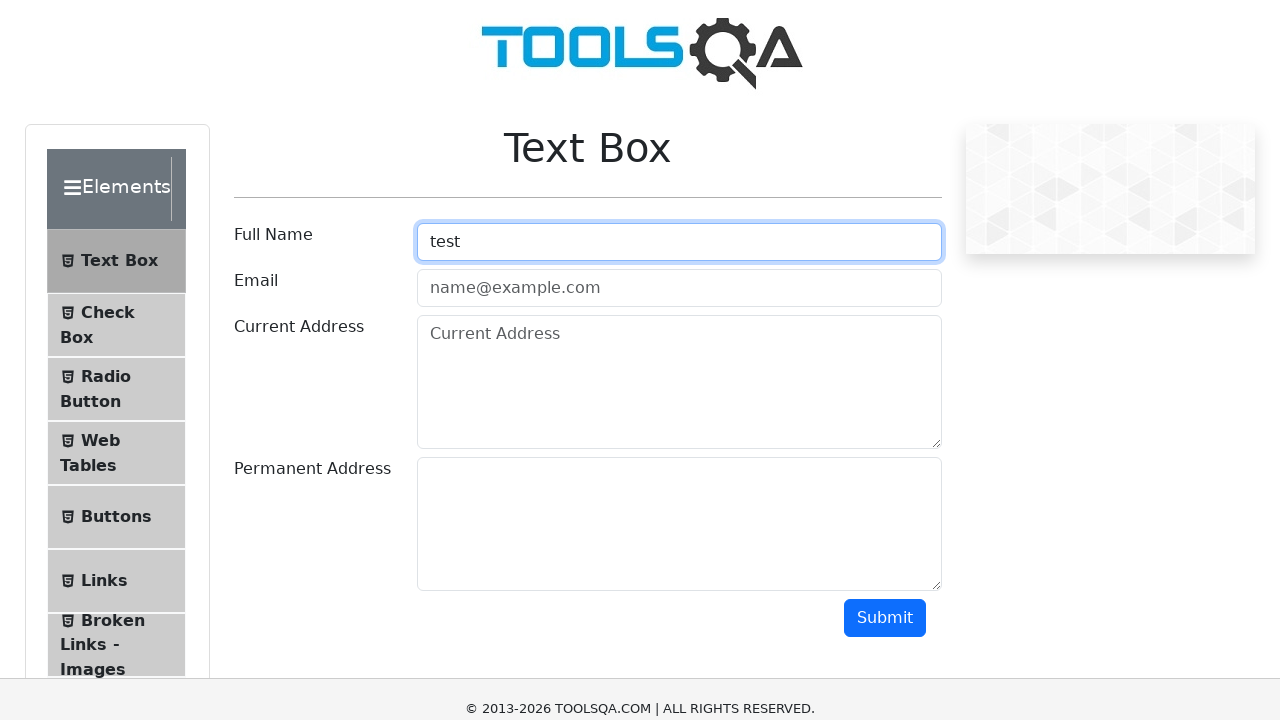

Clicked submit button at (885, 19) on button#submit
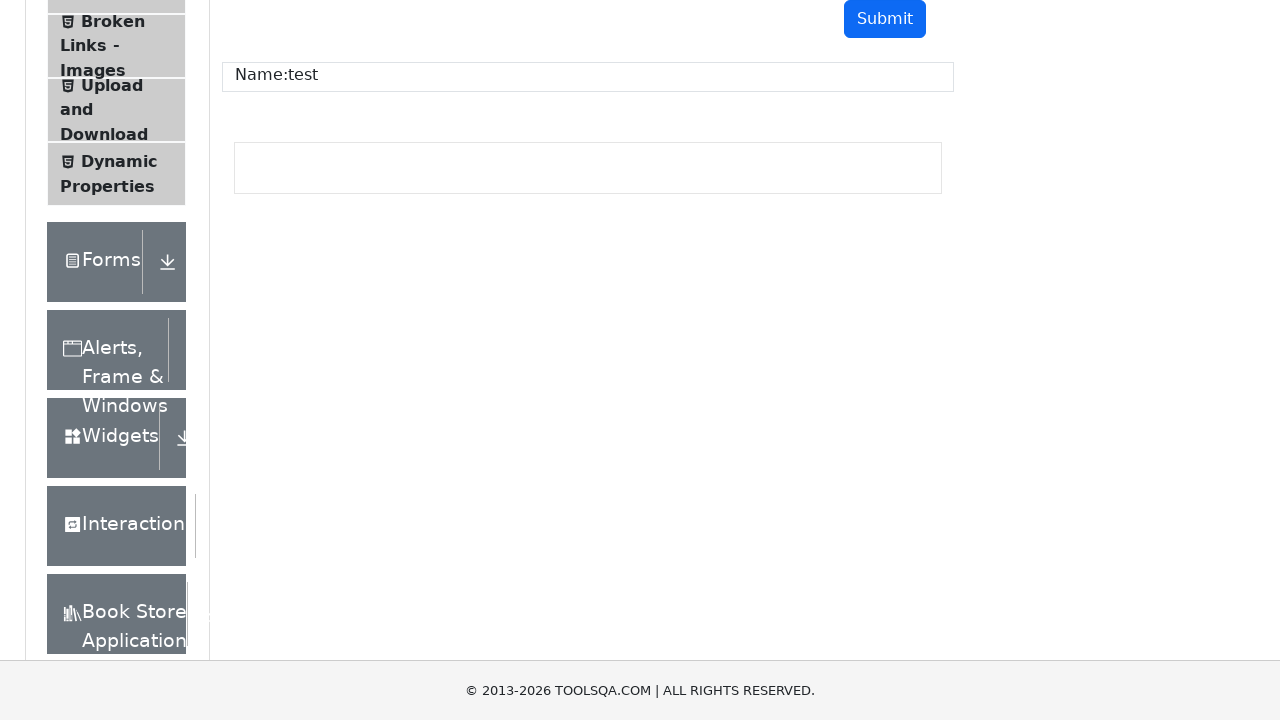

Result field with name became visible
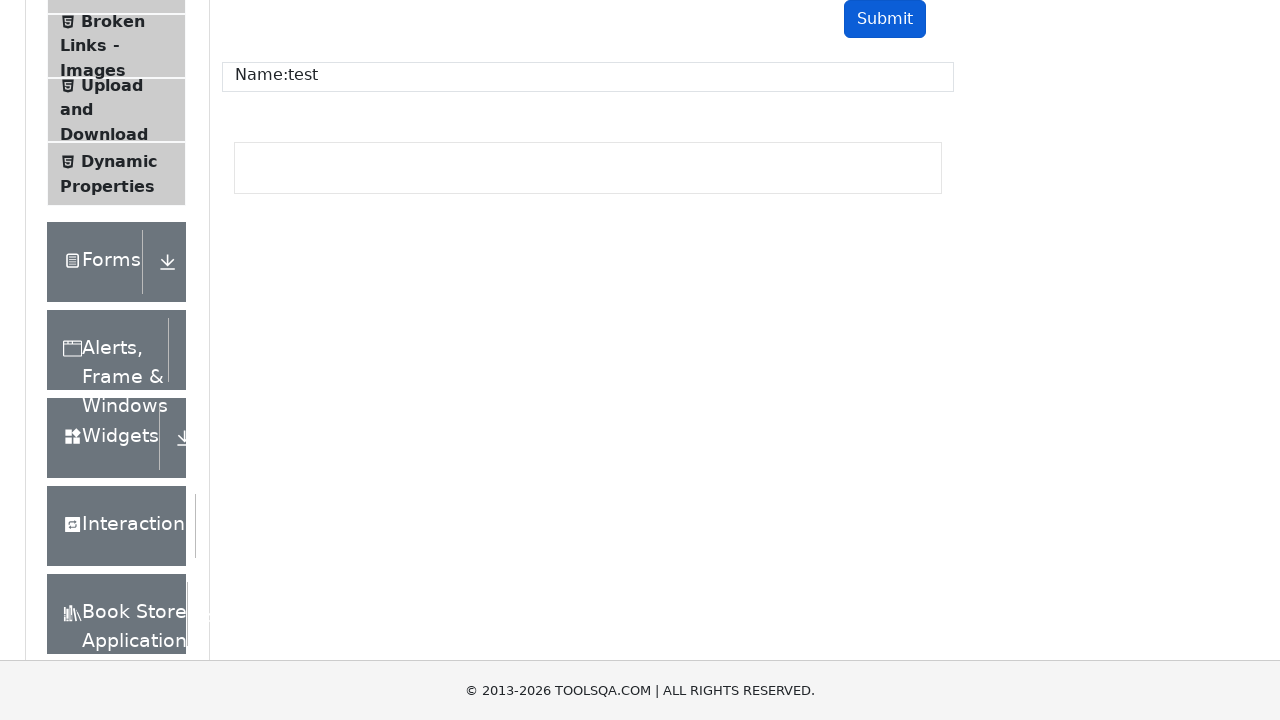

Verified result field displays 'Name:test' correctly
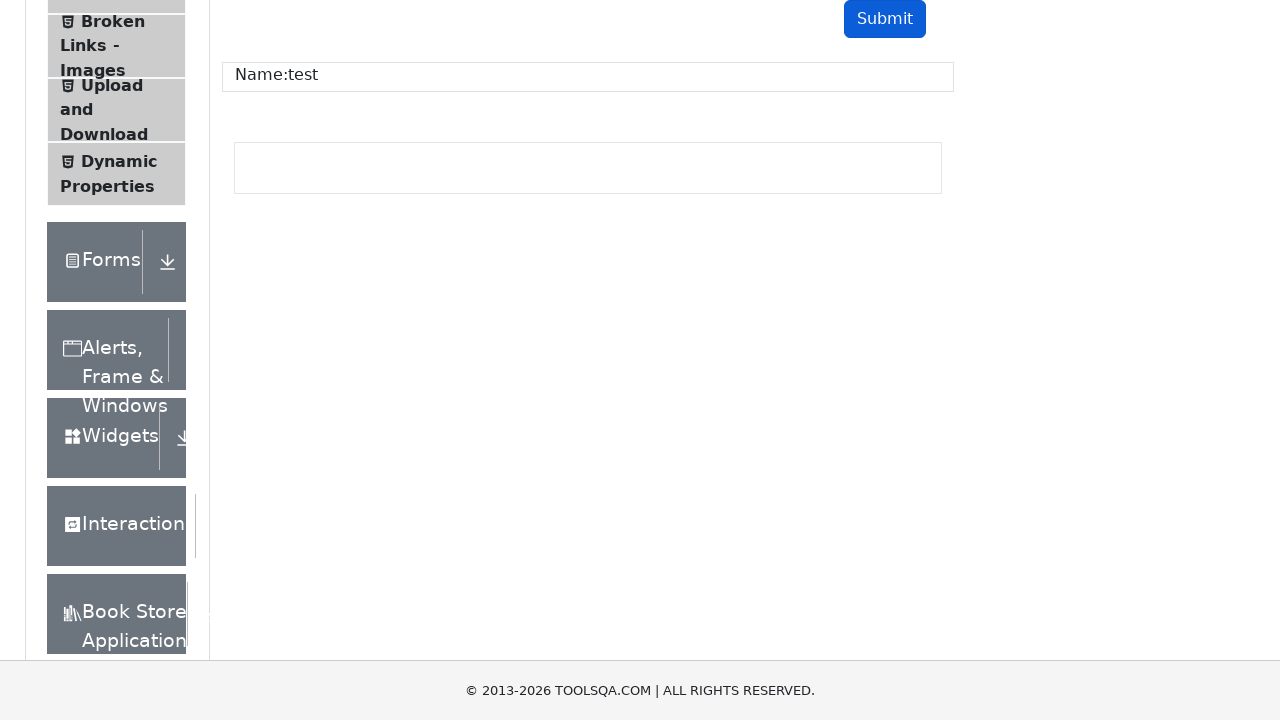

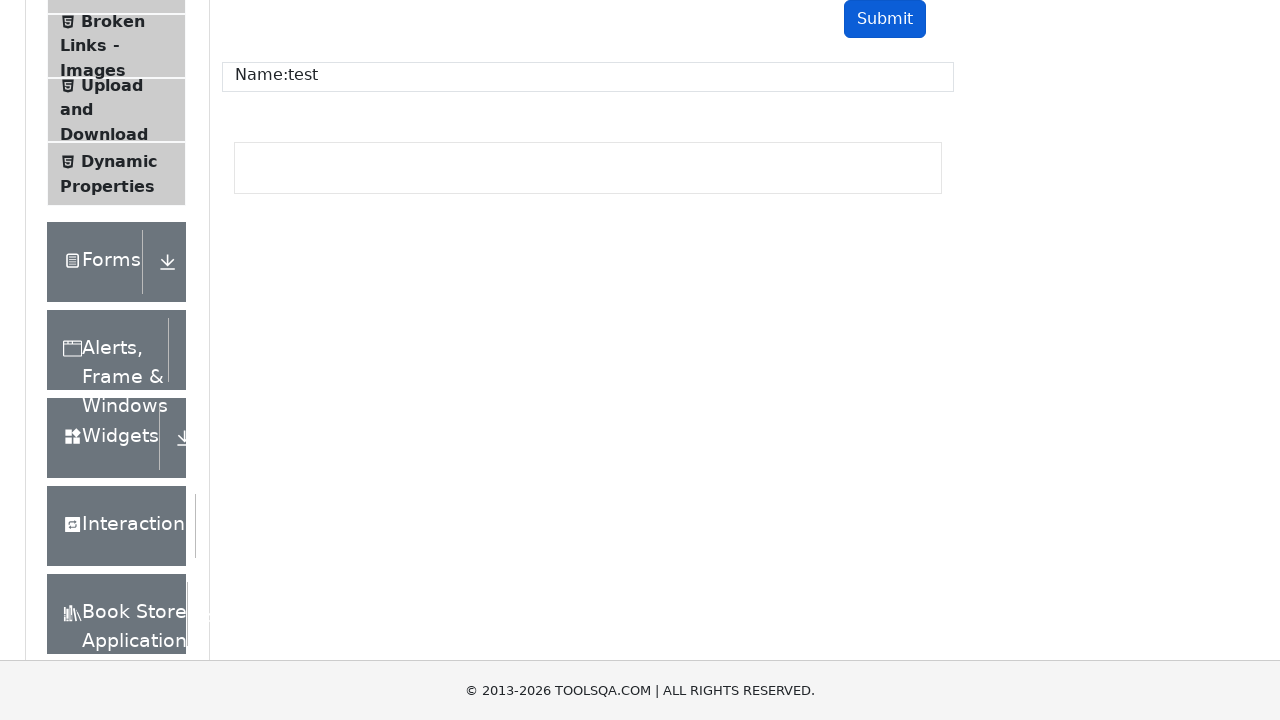